Tests waiting mechanisms and prompt alert handling by scrolling to a button, clicking it, and entering text in the prompt dialog

Starting URL: https://demoqa.com/alerts

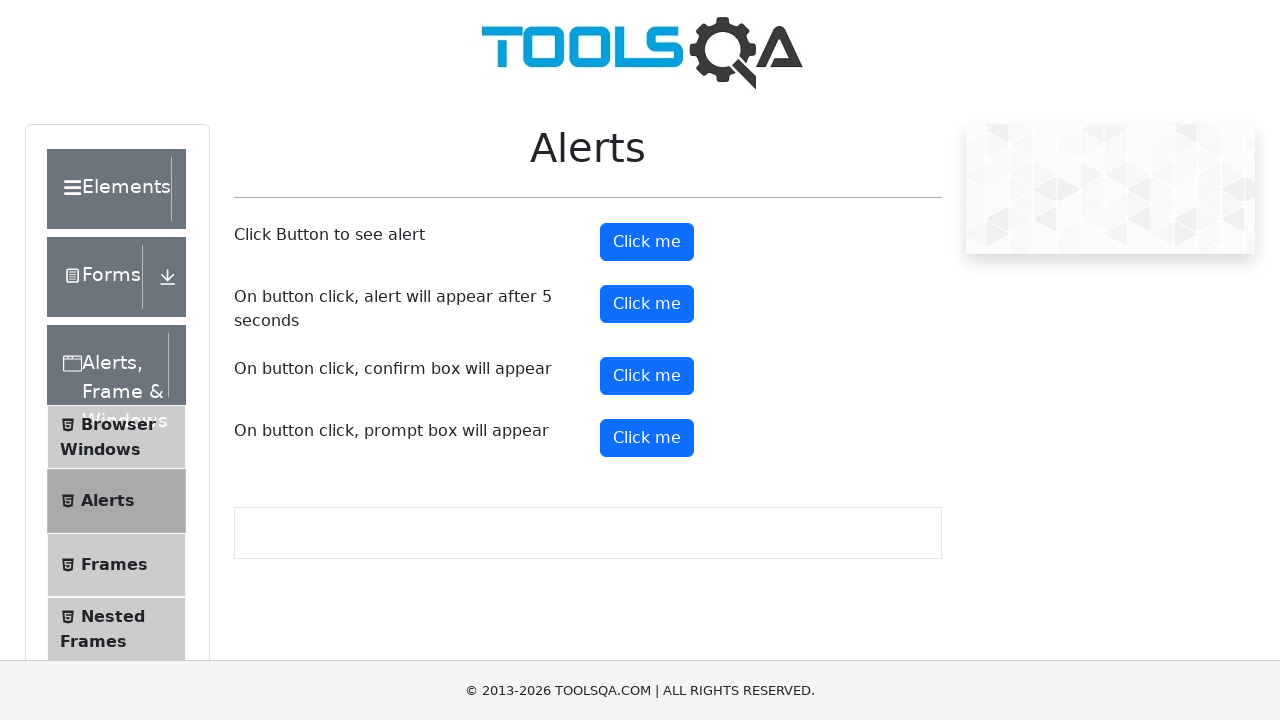

Set up dialog handler to accept prompt with 'test' text
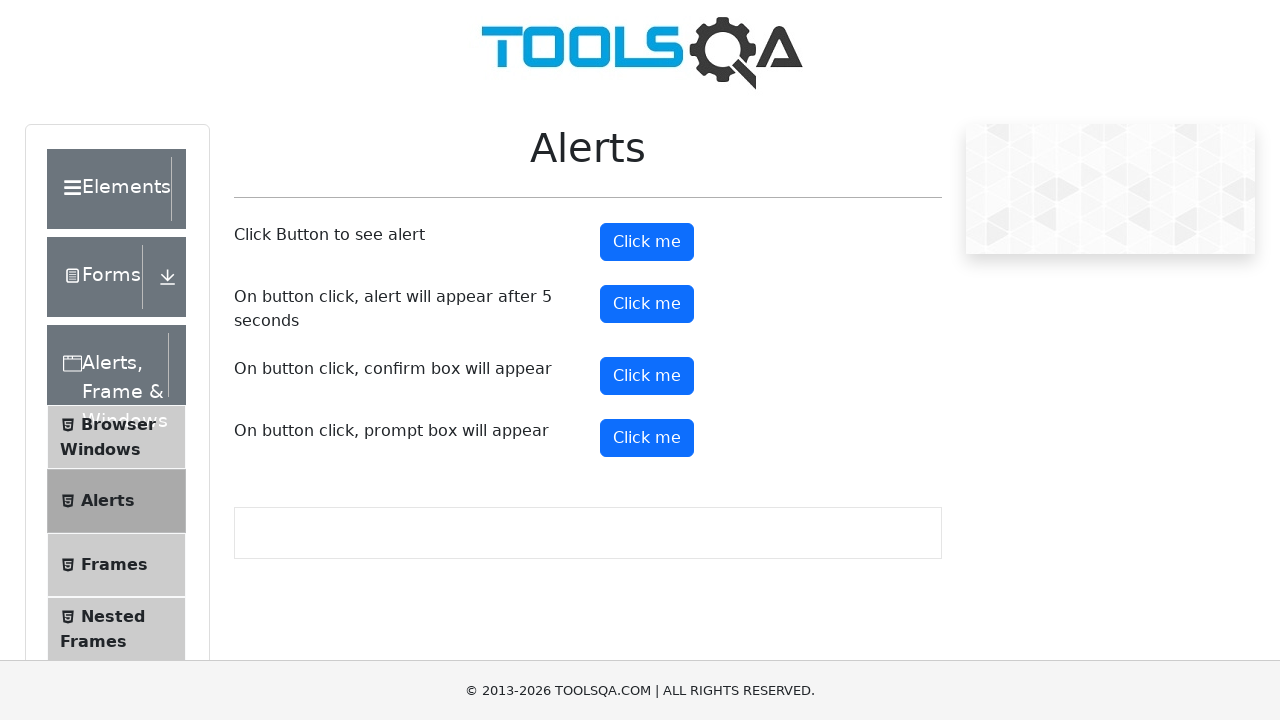

Located the prompt button element
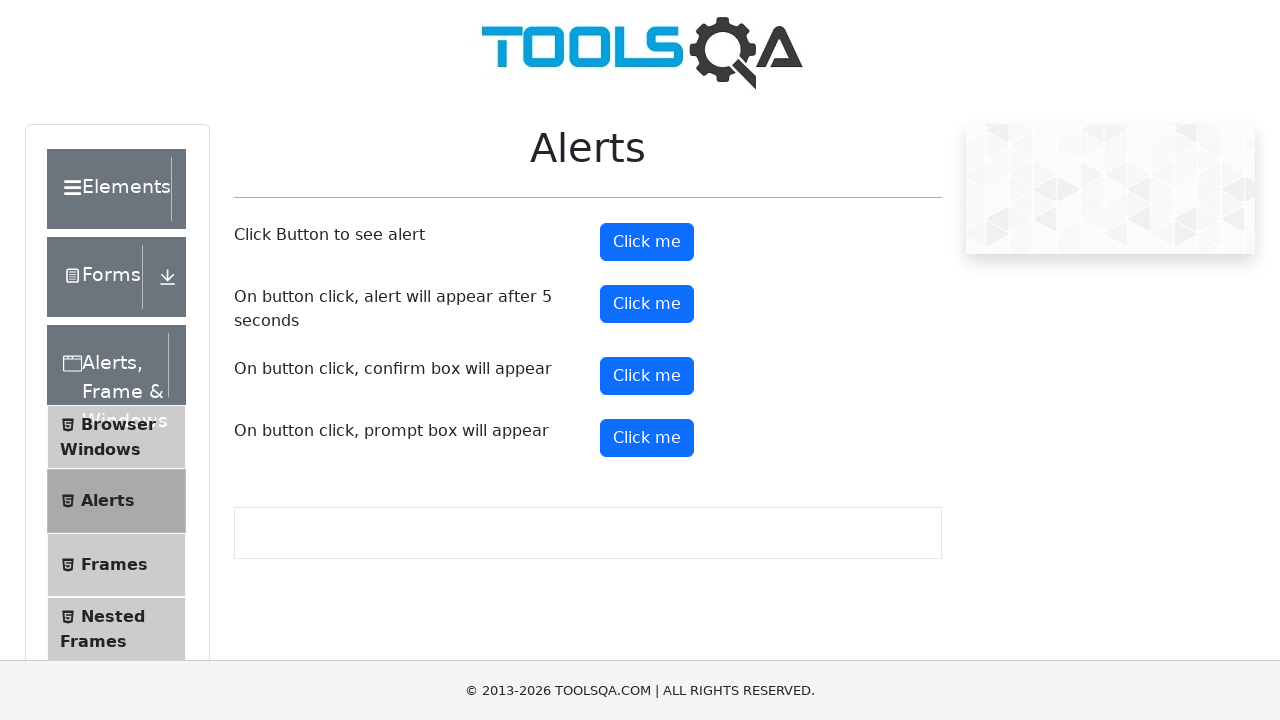

Scrolled prompt button into view
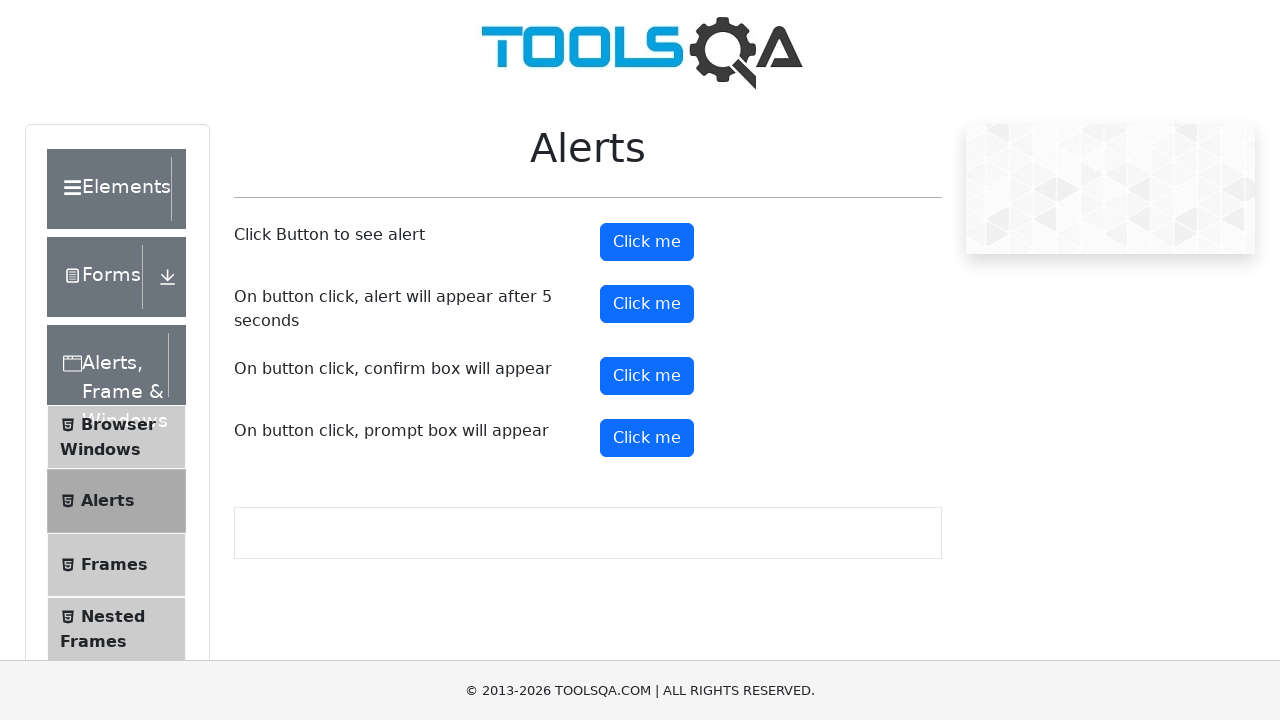

Clicked the prompt button to trigger alert at (647, 438) on xpath=//*[@id='promtButton']
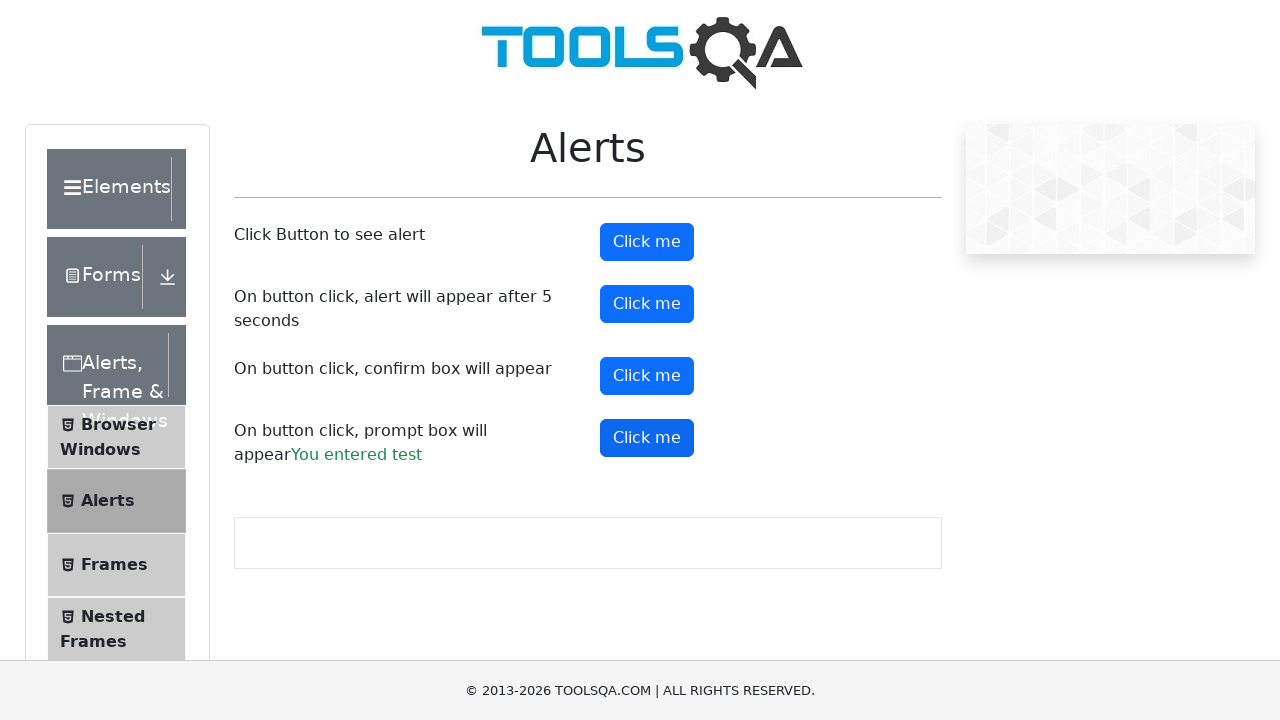

Waited 1000ms for dialog to be processed
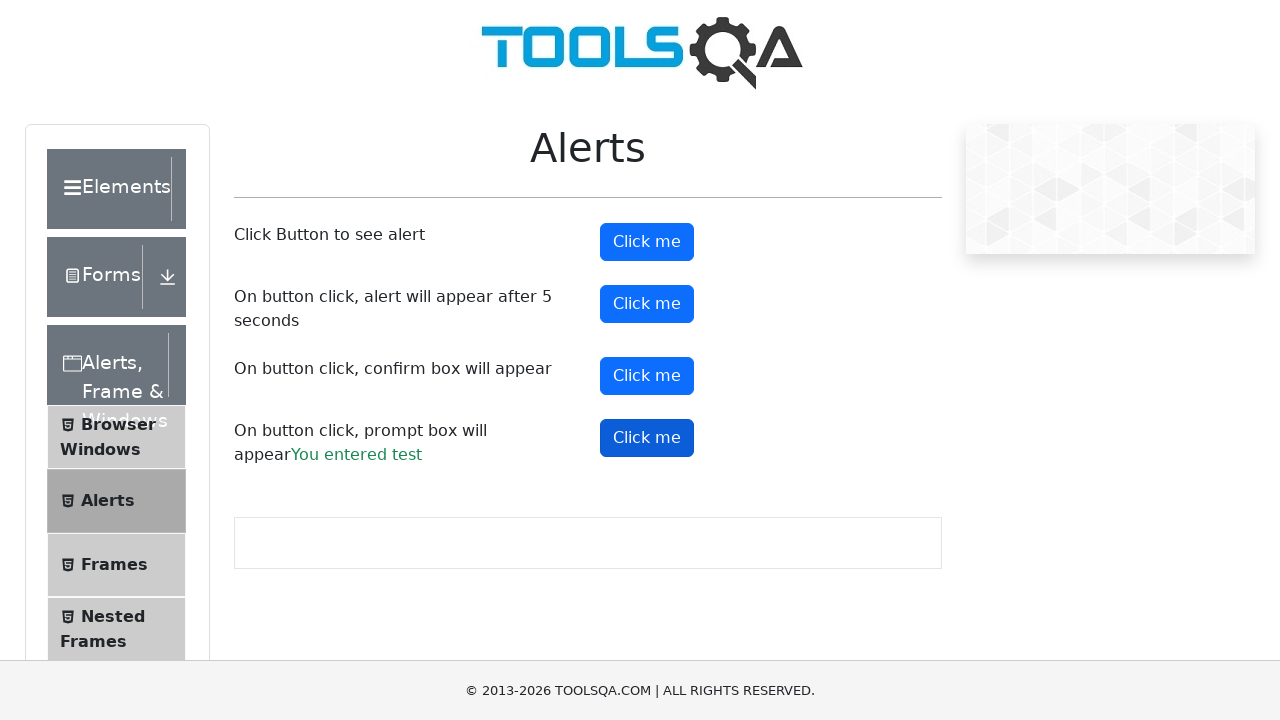

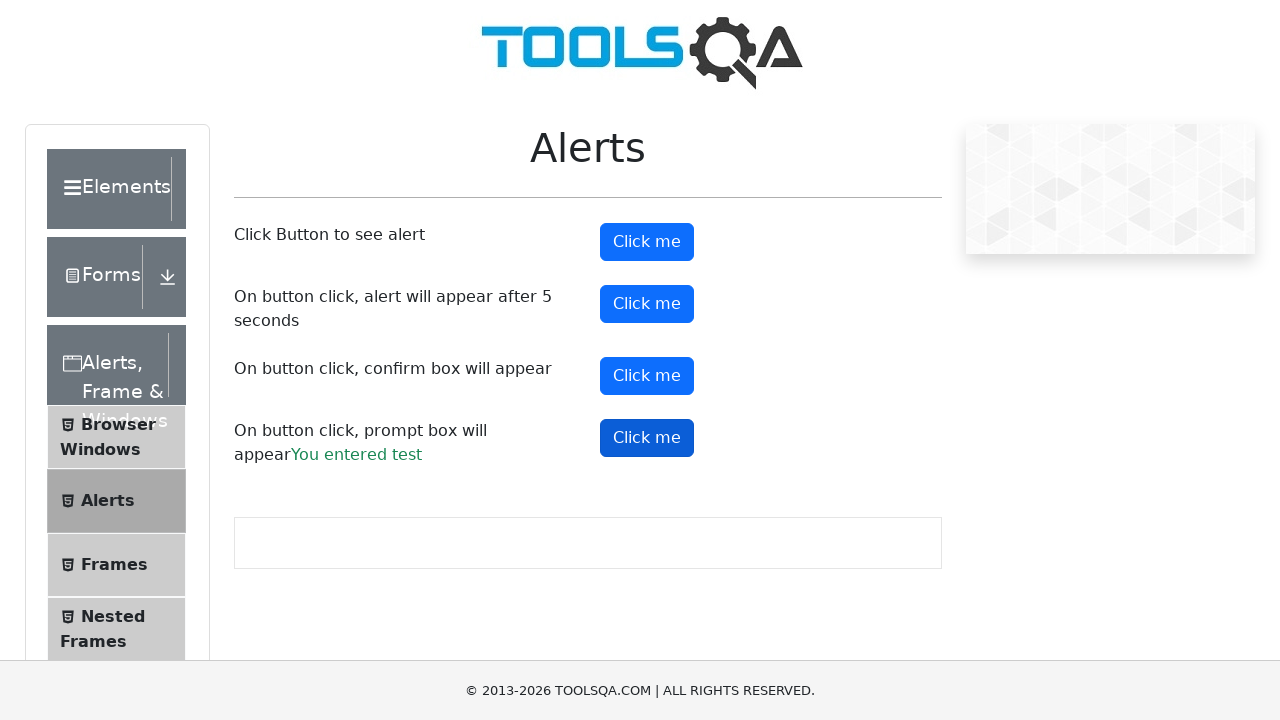